Opens the Selenium homepage with mobile viewport dimensions and verifies the page title

Starting URL: https://www.selenium.dev/

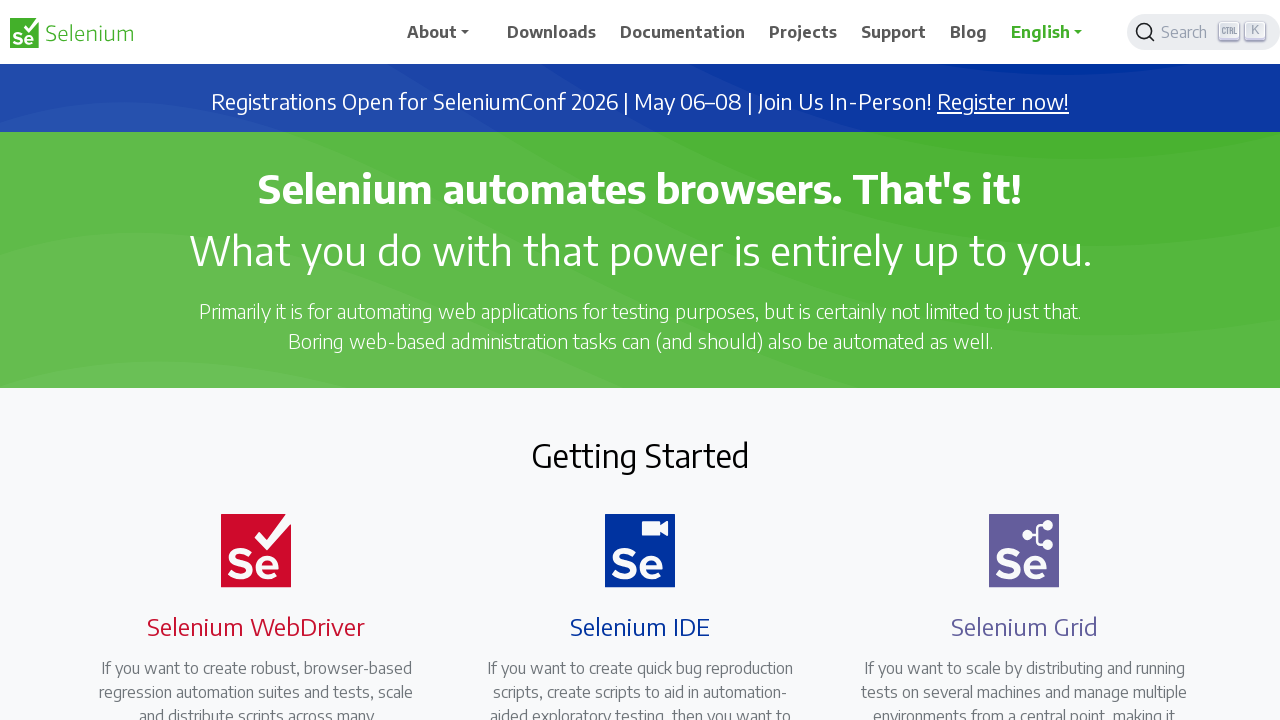

Set mobile viewport to 430x932 pixels
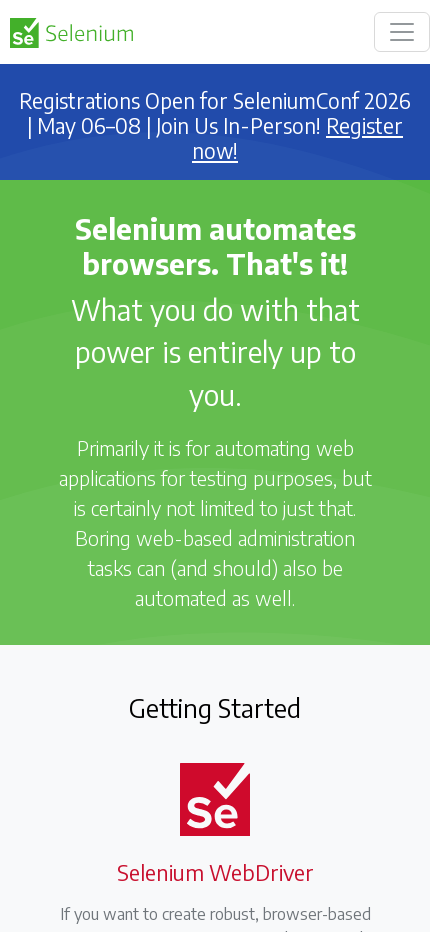

Verified page title is 'Selenium'
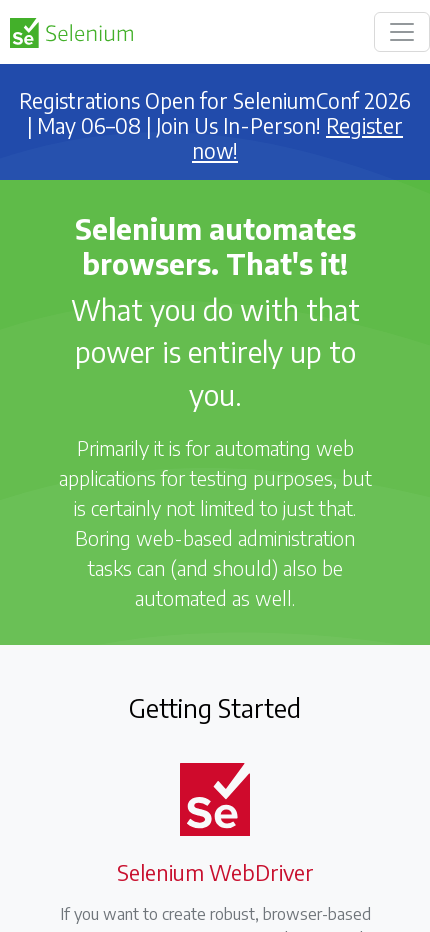

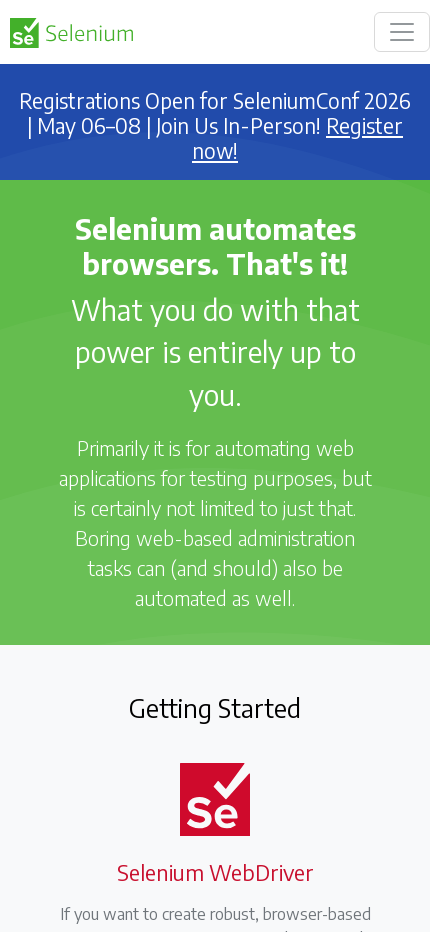